Tests multiple window handling by opening several new windows via clicking a button multiple times, then closing all windows except the original one

Starting URL: https://the-internet.herokuapp.com/

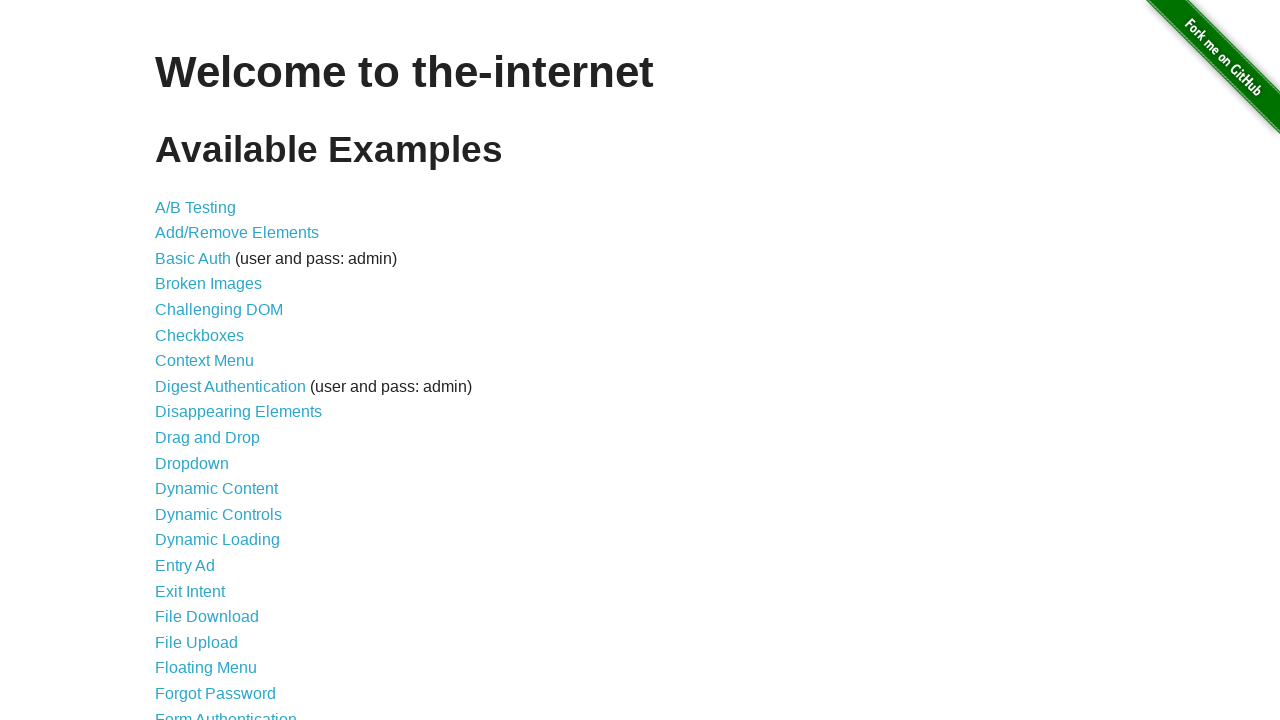

Clicked 'Multiple Windows' link at (218, 369) on xpath=//a[text()='Multiple Windows']
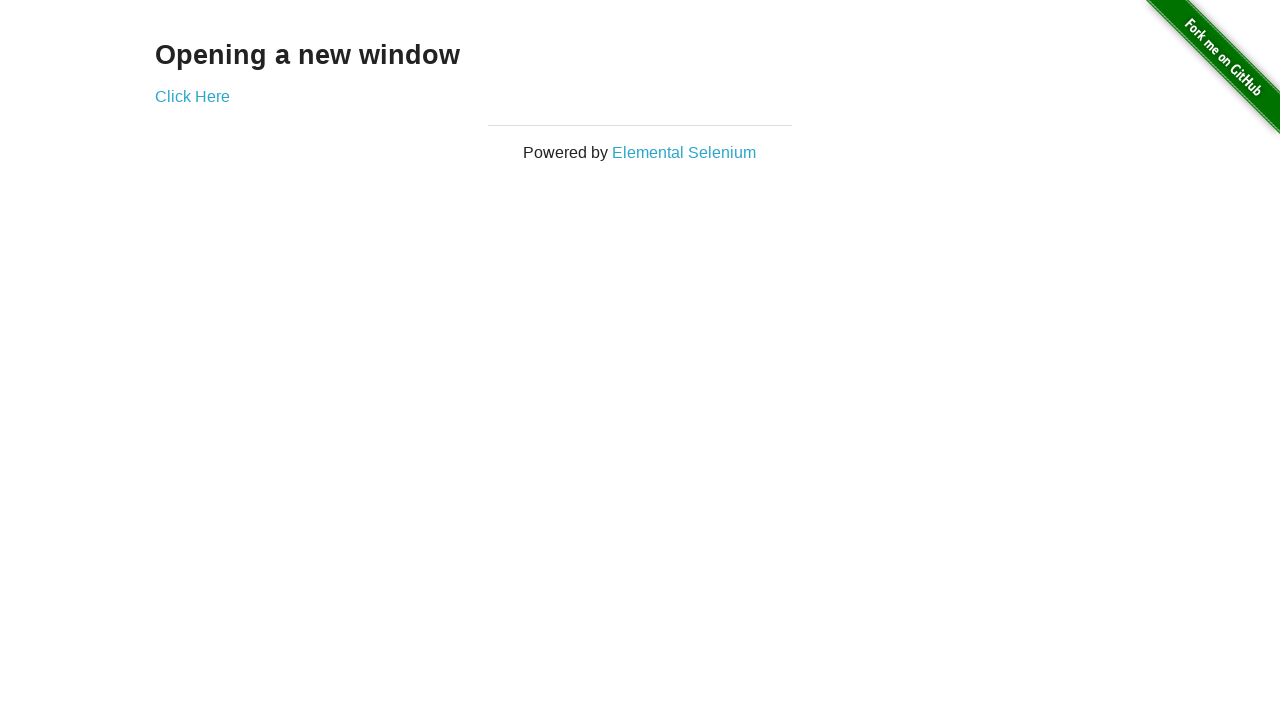

Waited for 'Click Here' button to load
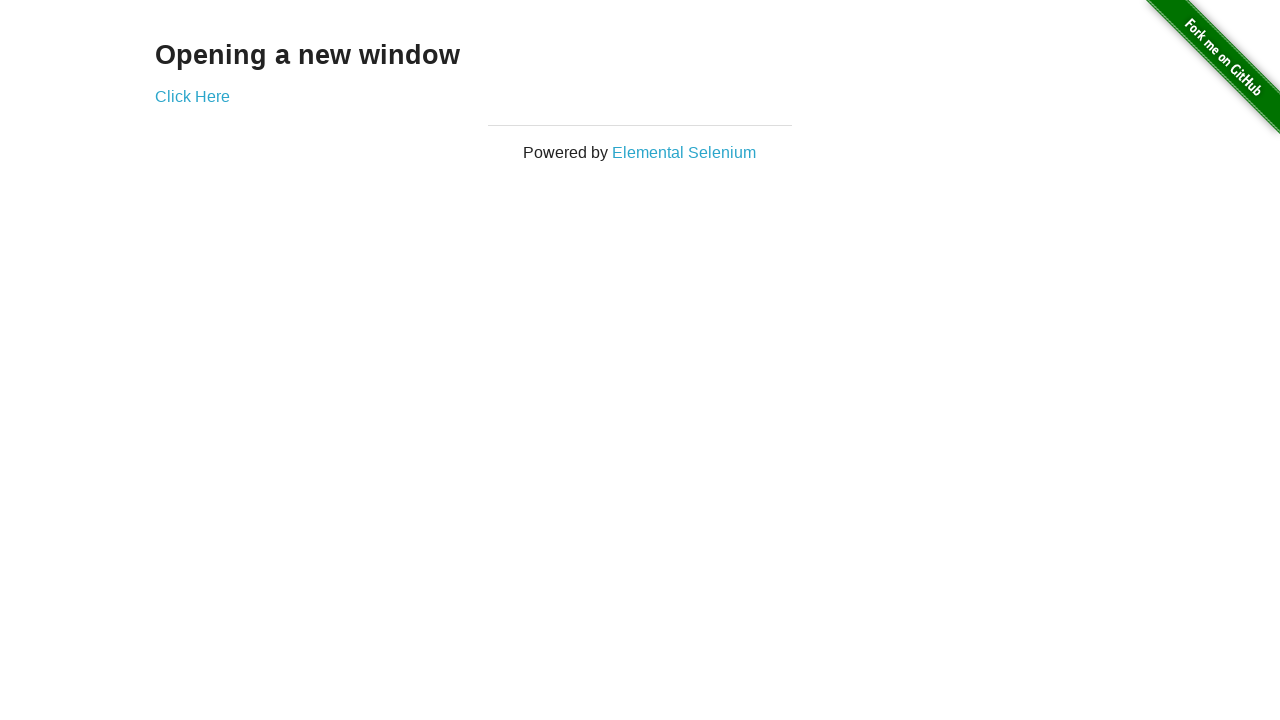

Clicked 'Click Here' button - opened first new window at (192, 96) on xpath=//a[text()='Click Here']
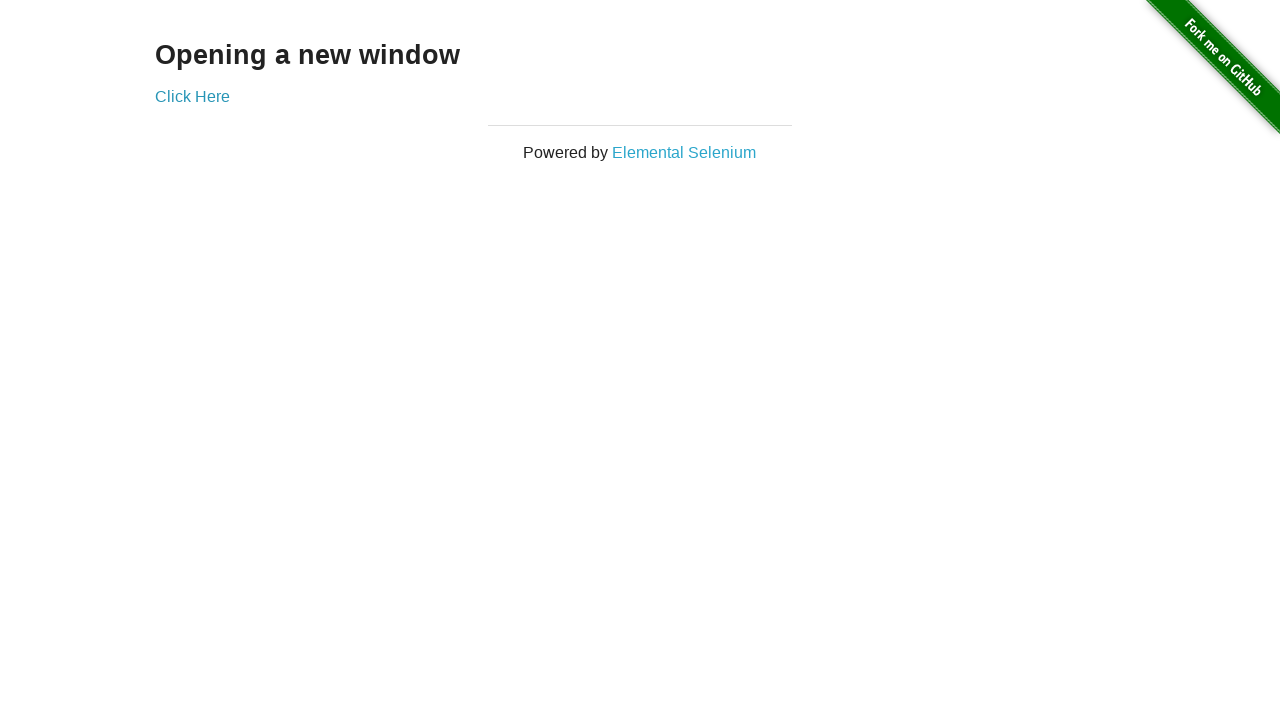

Clicked 'Click Here' button - opened second new window at (192, 96) on xpath=//a[text()='Click Here']
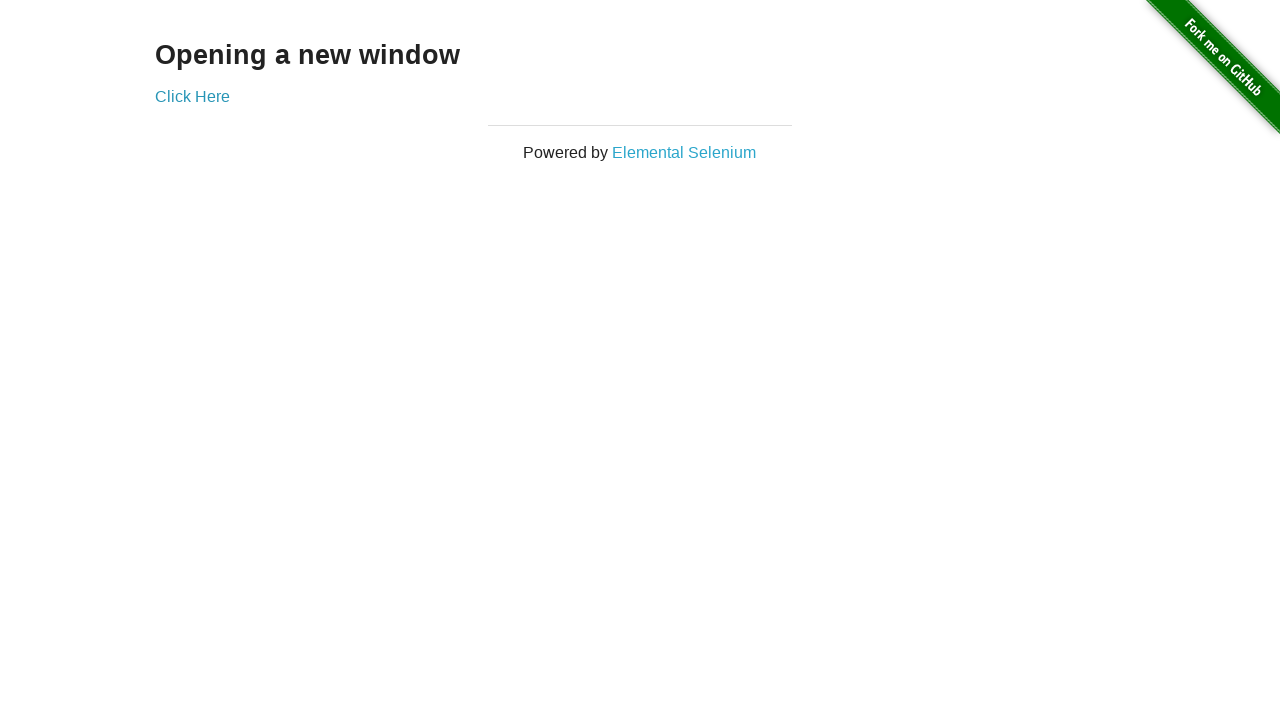

Clicked 'Click Here' button - opened third new window at (192, 96) on xpath=//a[text()='Click Here']
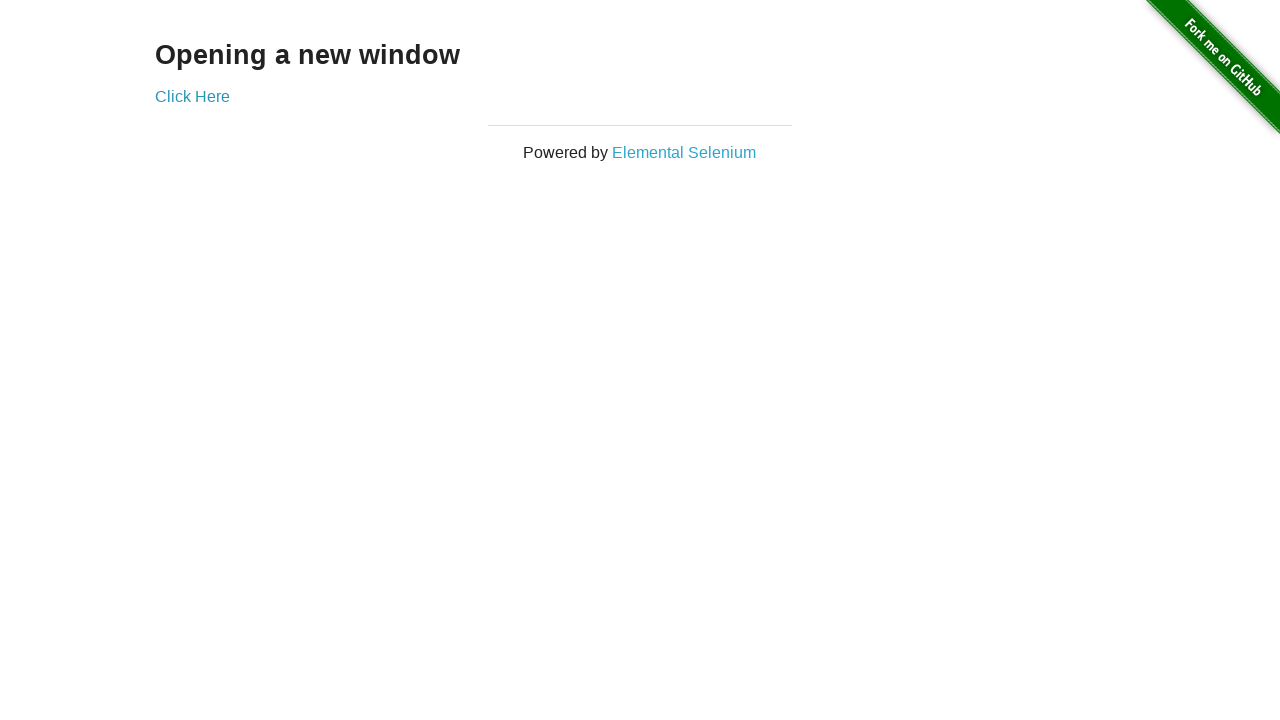

Retrieved all open pages/windows from context
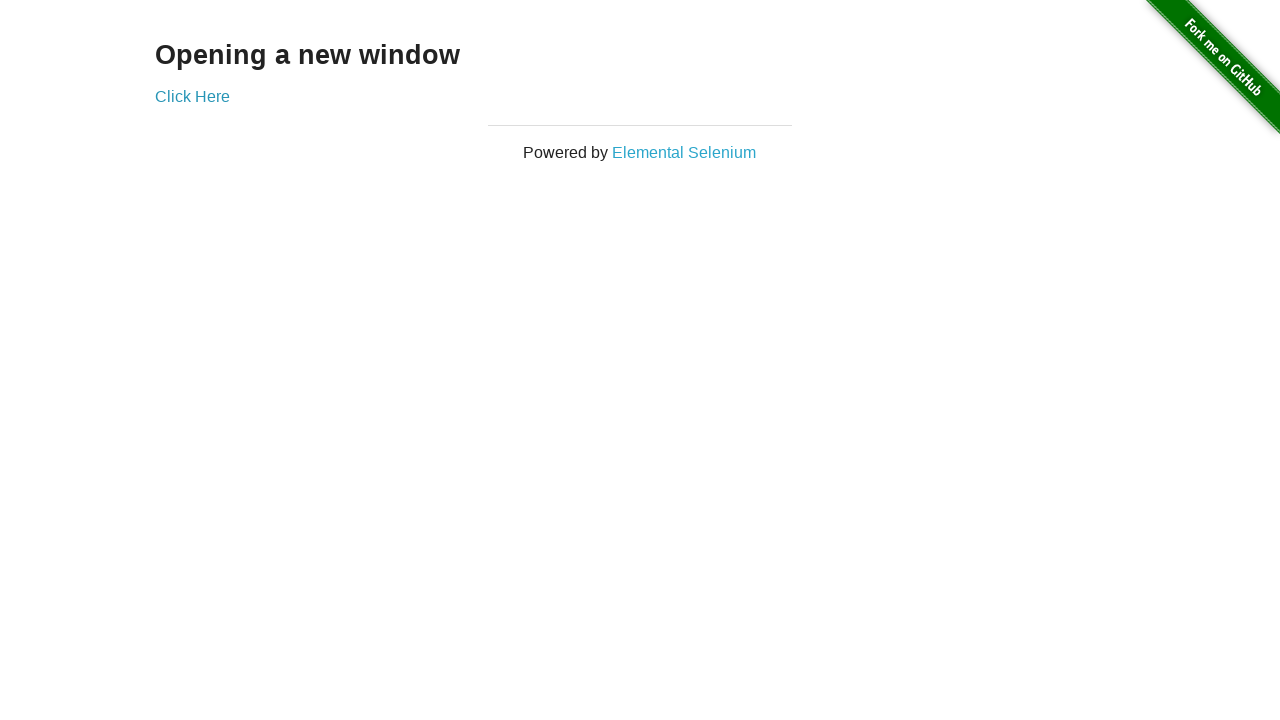

Stored original page reference
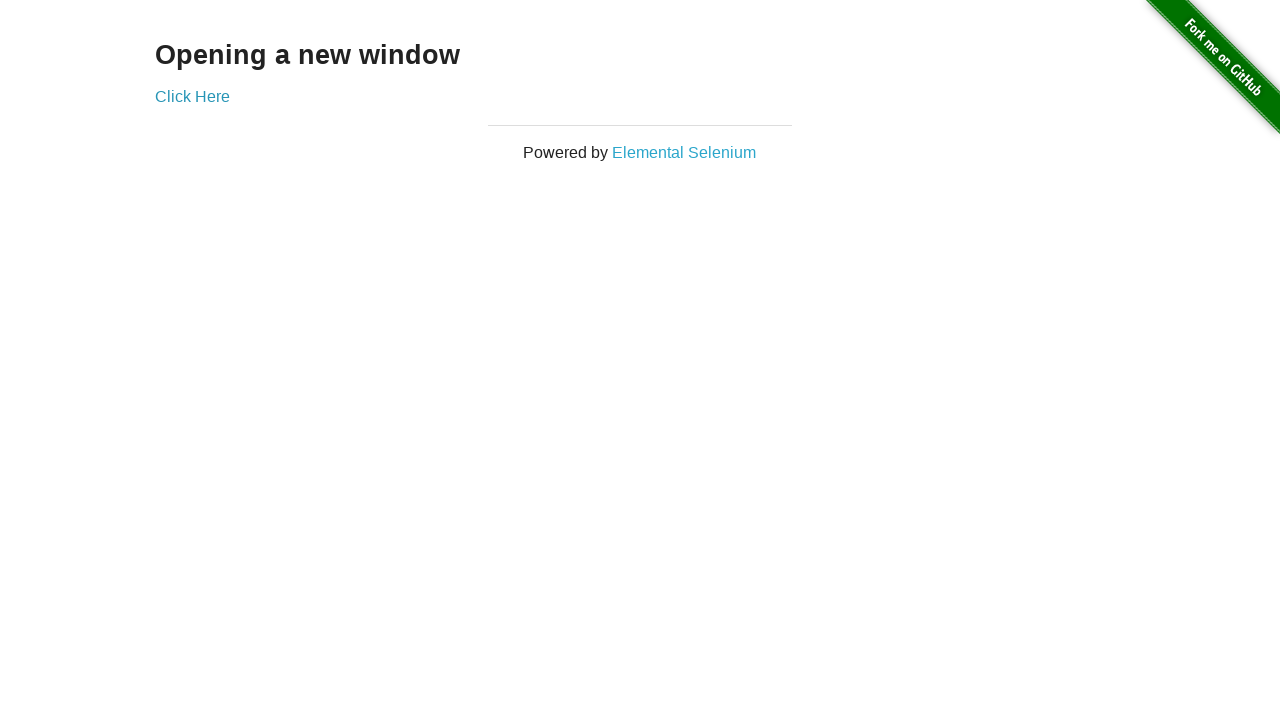

Closed a non-original window
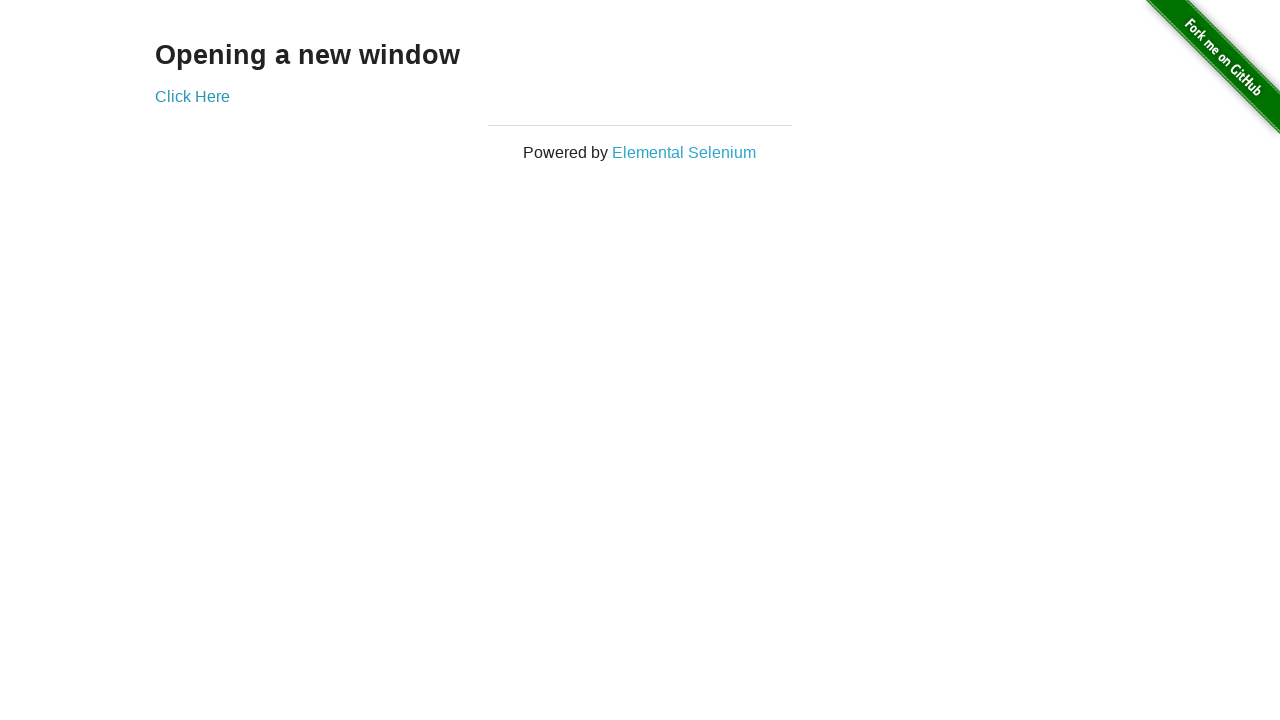

Closed a non-original window
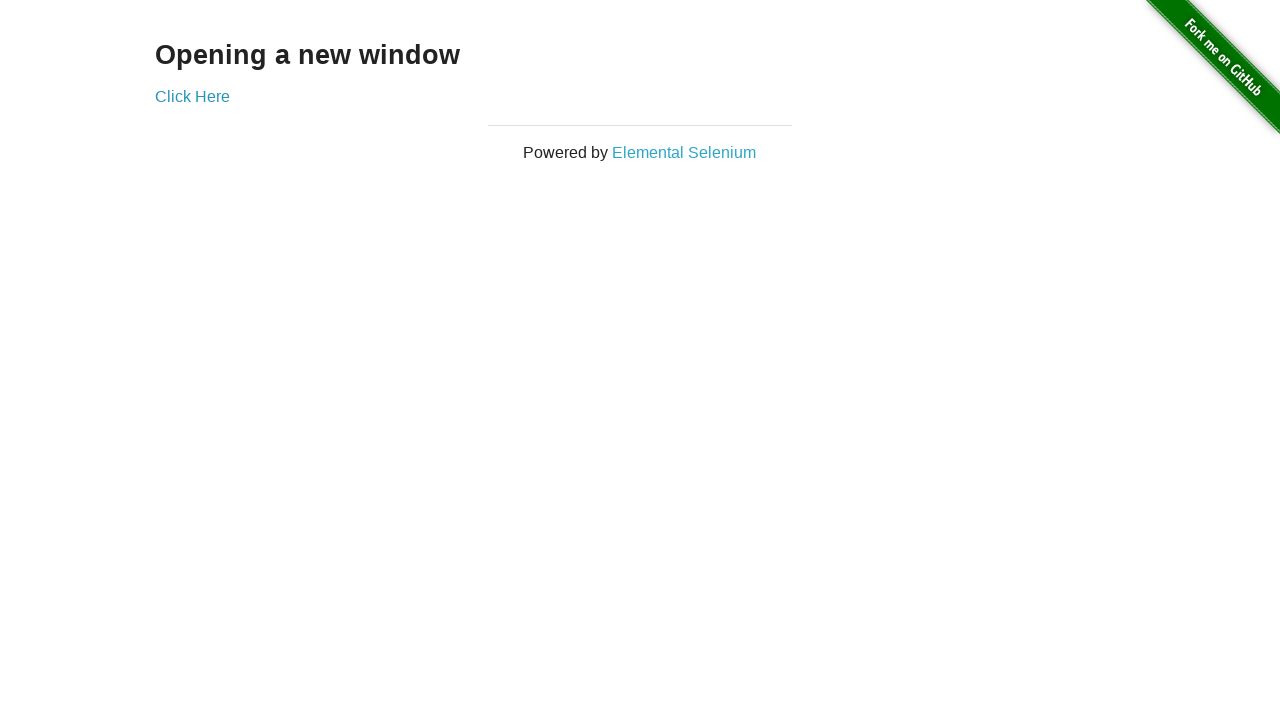

Closed a non-original window
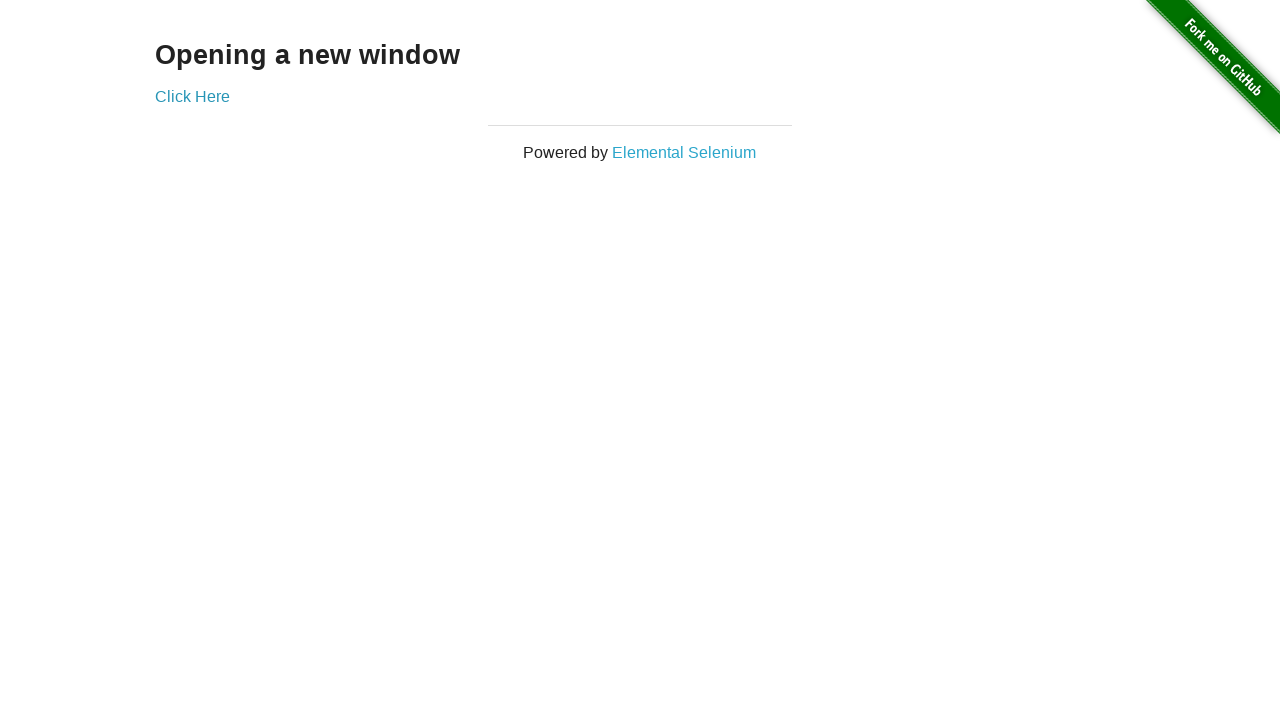

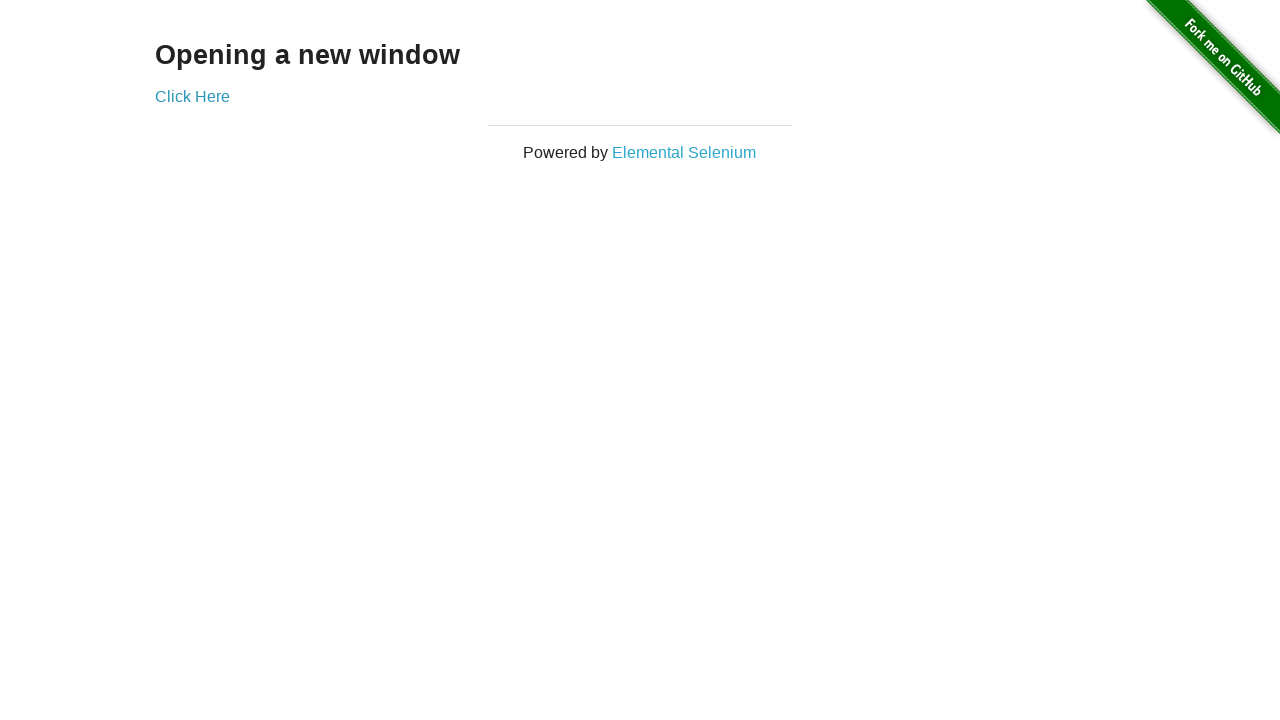